Tests subtraction between two negative decimal values (-1.2 - -2.2)

Starting URL: https://www.online-calculator.com/full-screen-calculator/

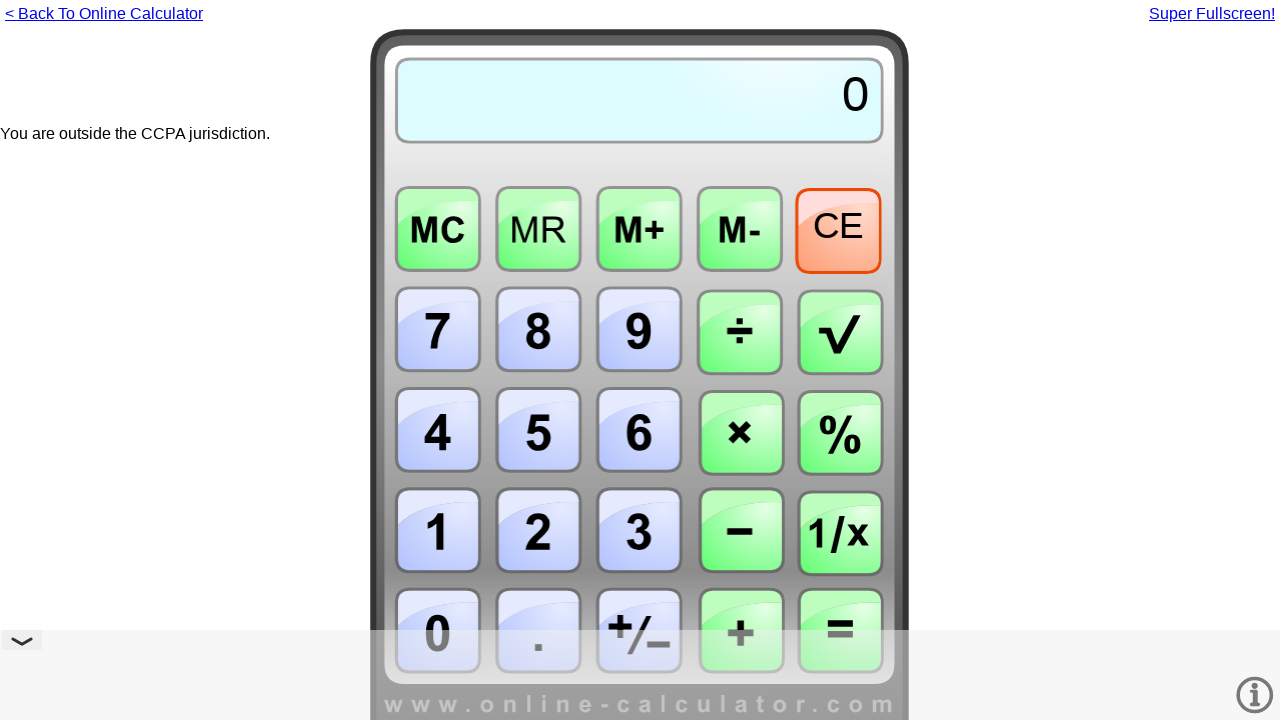

Pressed Minus key to start entering first negative number
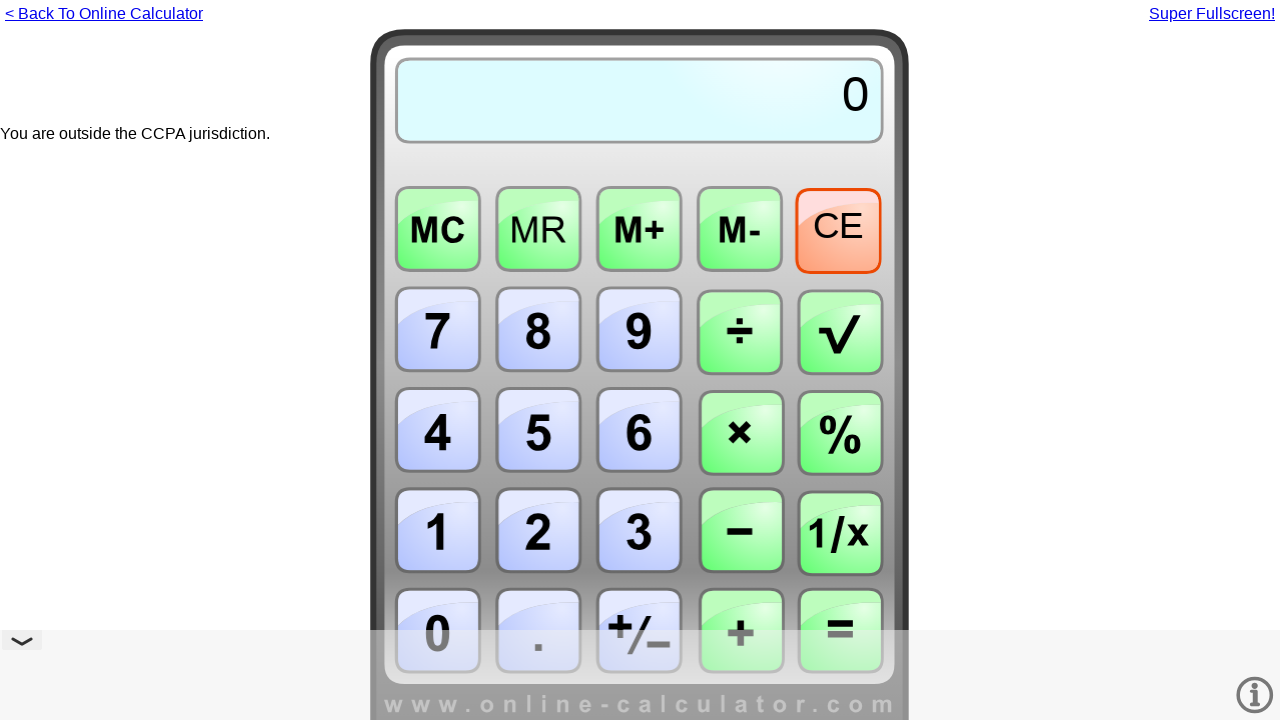

Pressed Numpad1 to enter digit 1
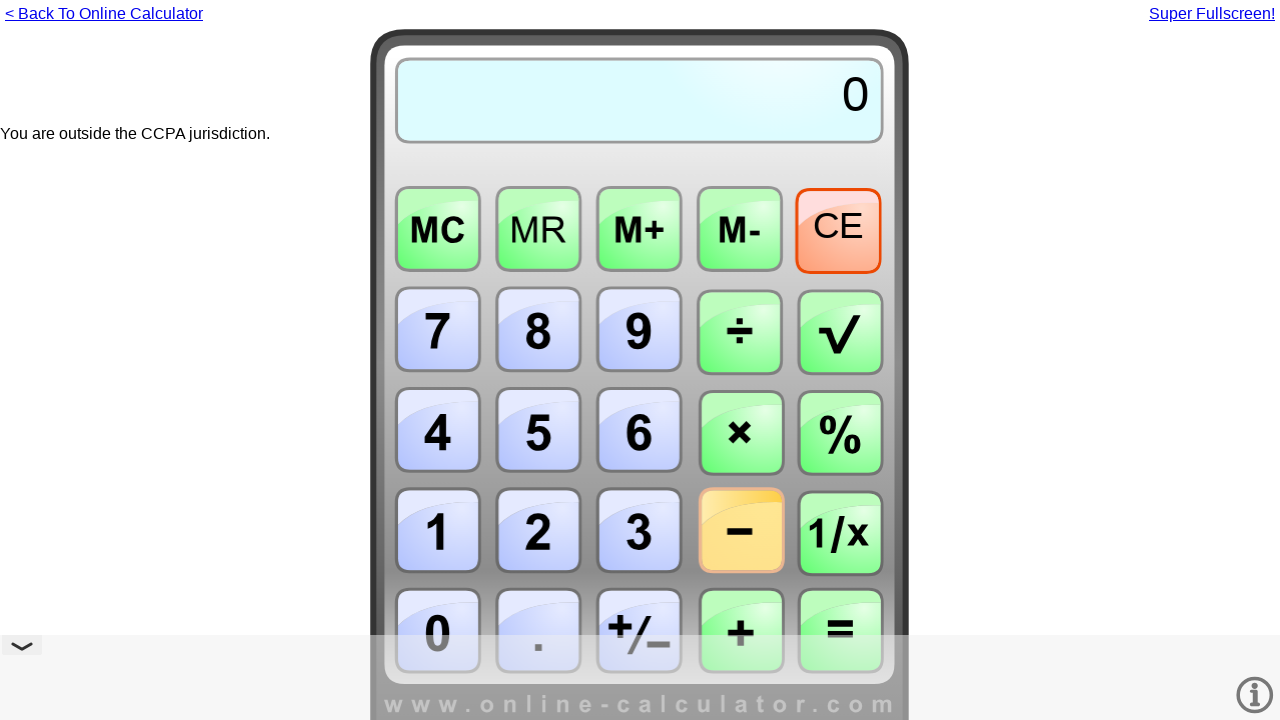

Pressed Period to enter decimal point
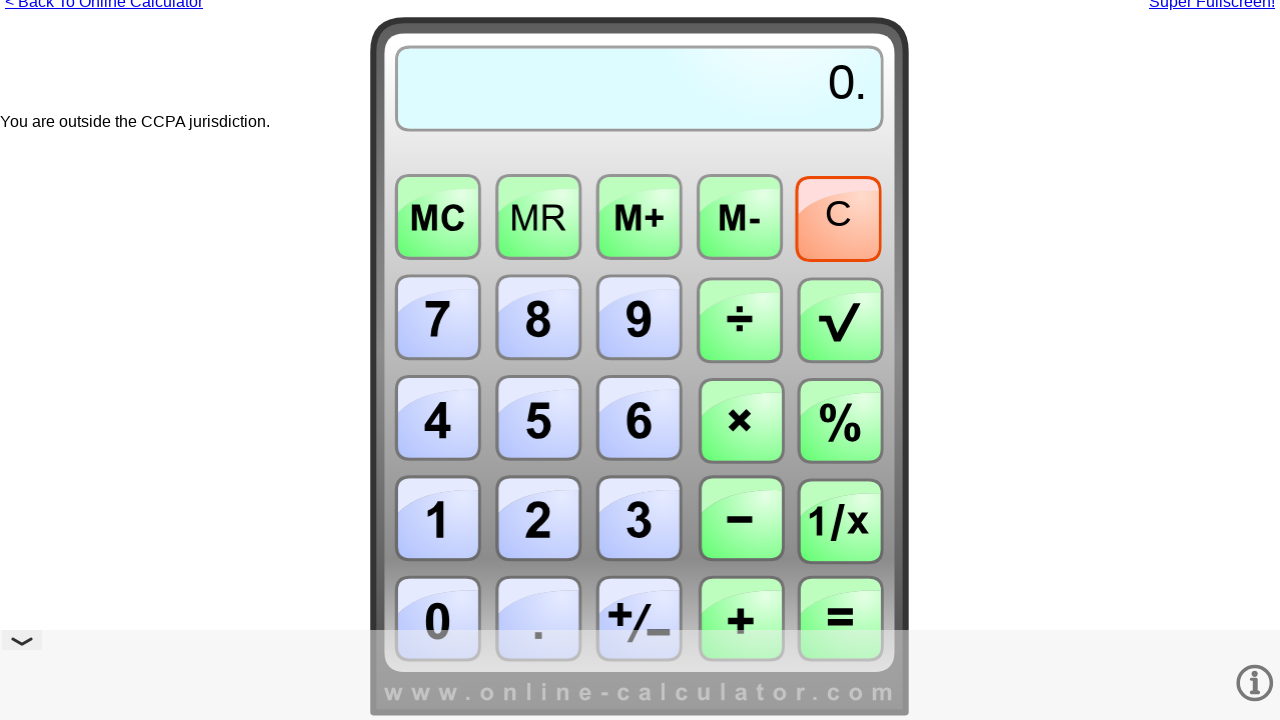

Pressed Numpad2 to complete first negative decimal -1.2
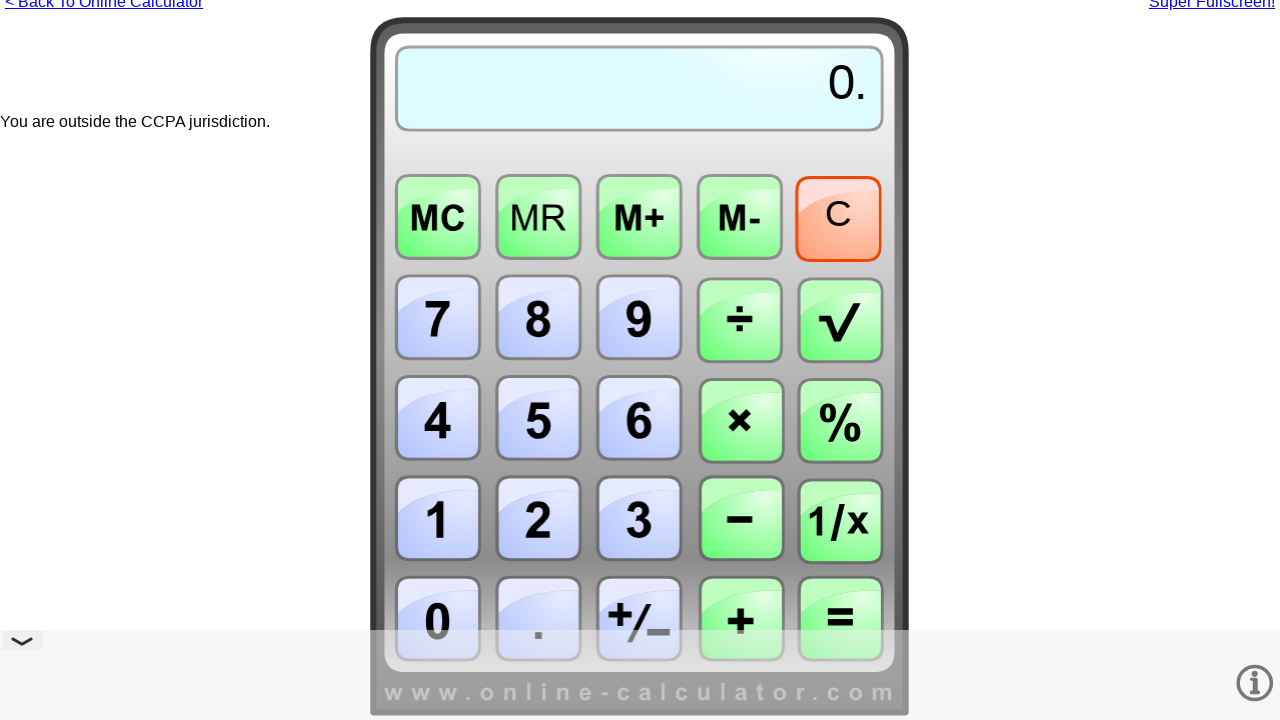

Pressed Minus key to enter subtraction operator
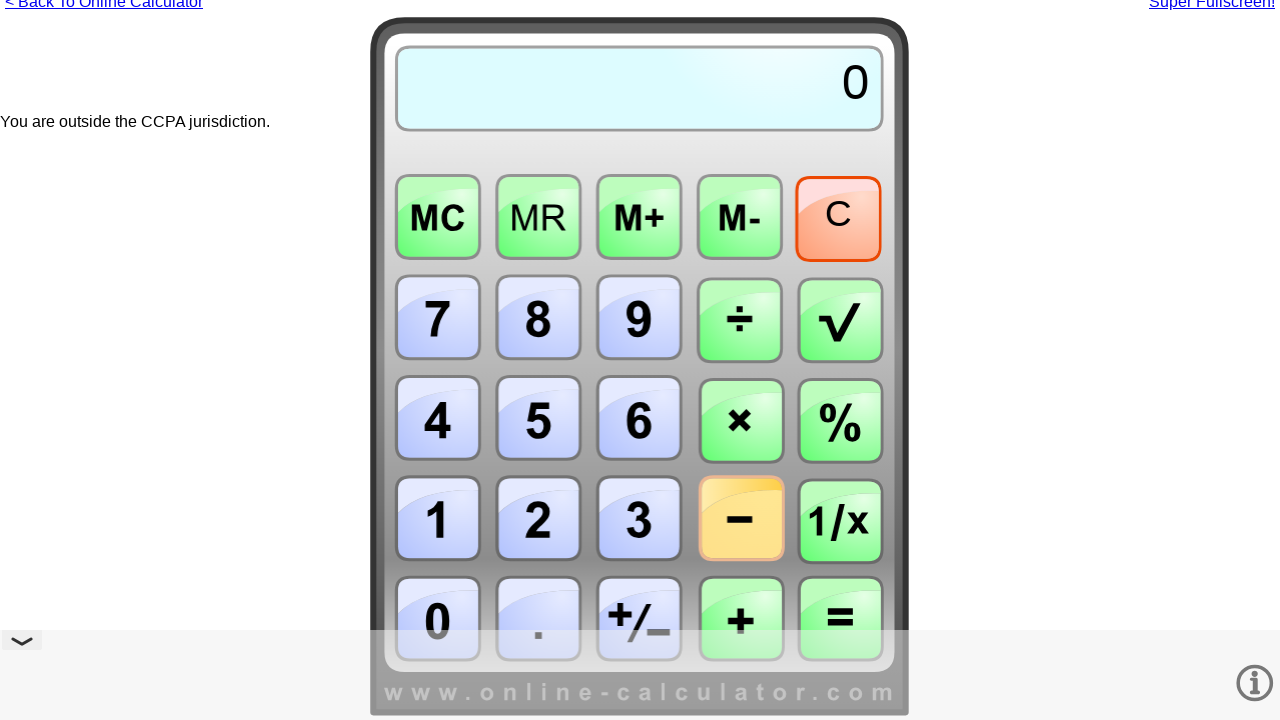

Pressed Minus key to start entering second negative number
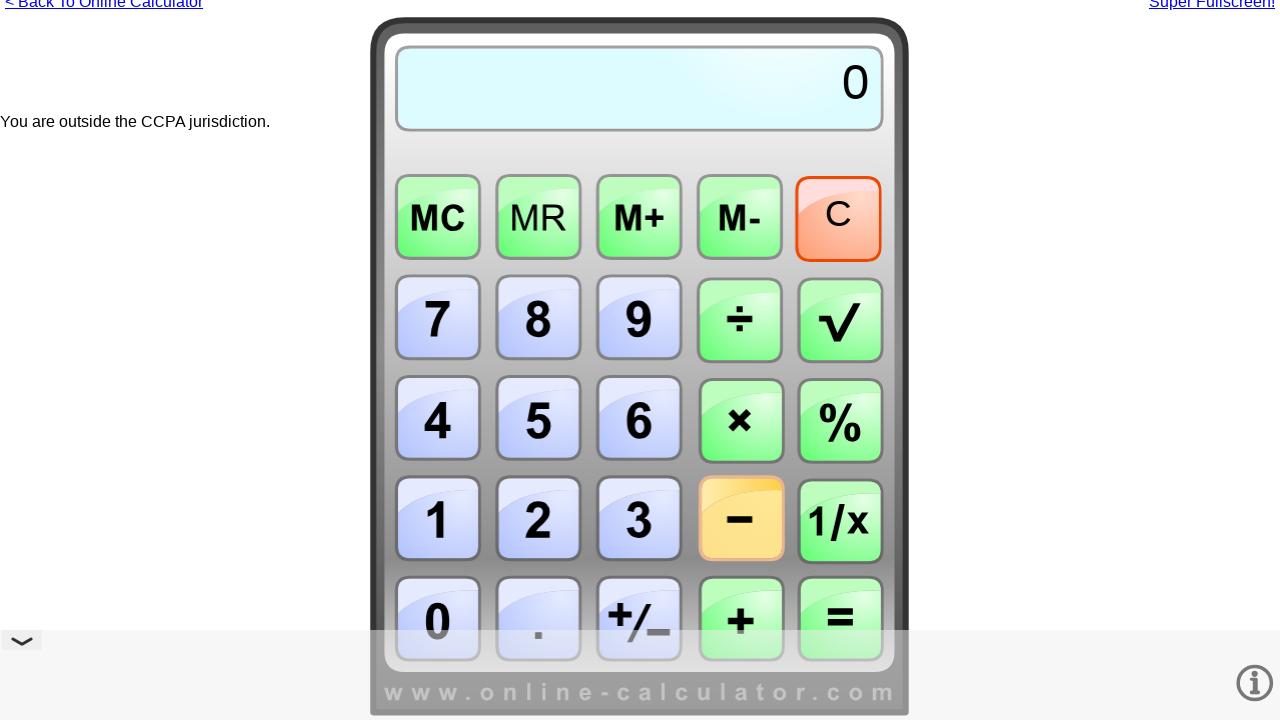

Pressed Numpad2 to enter digit 2
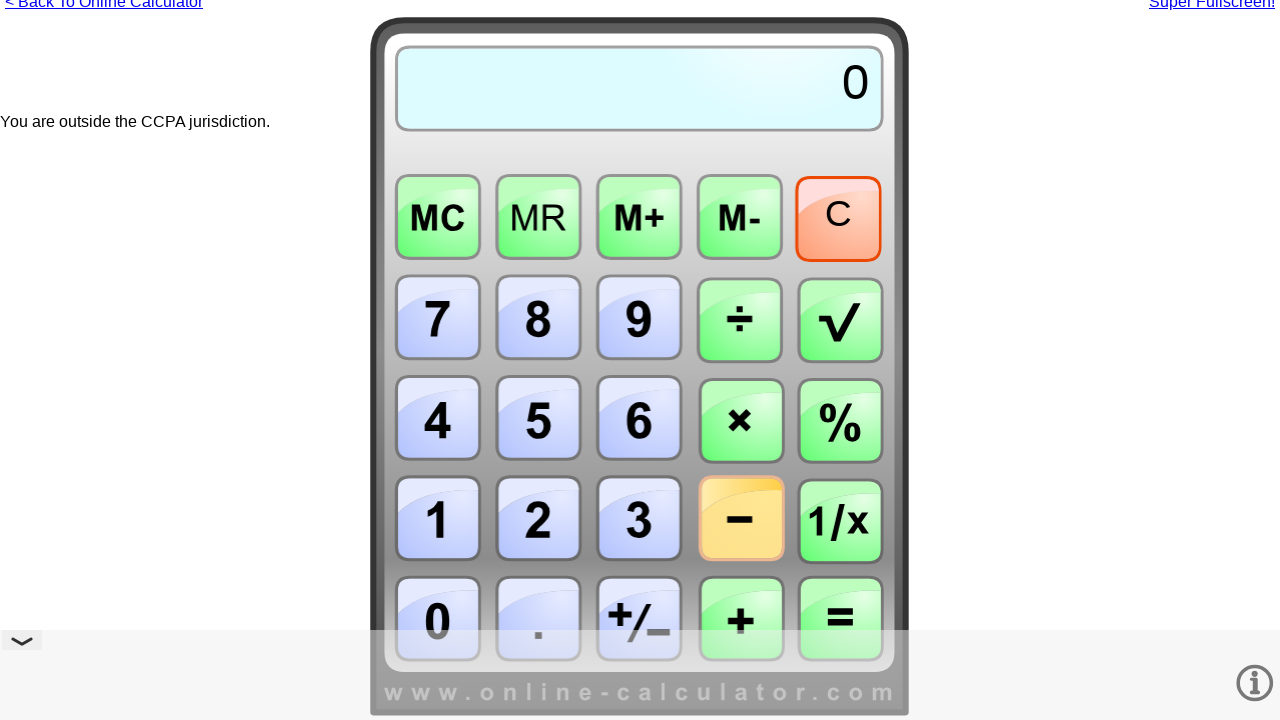

Pressed Period to enter decimal point
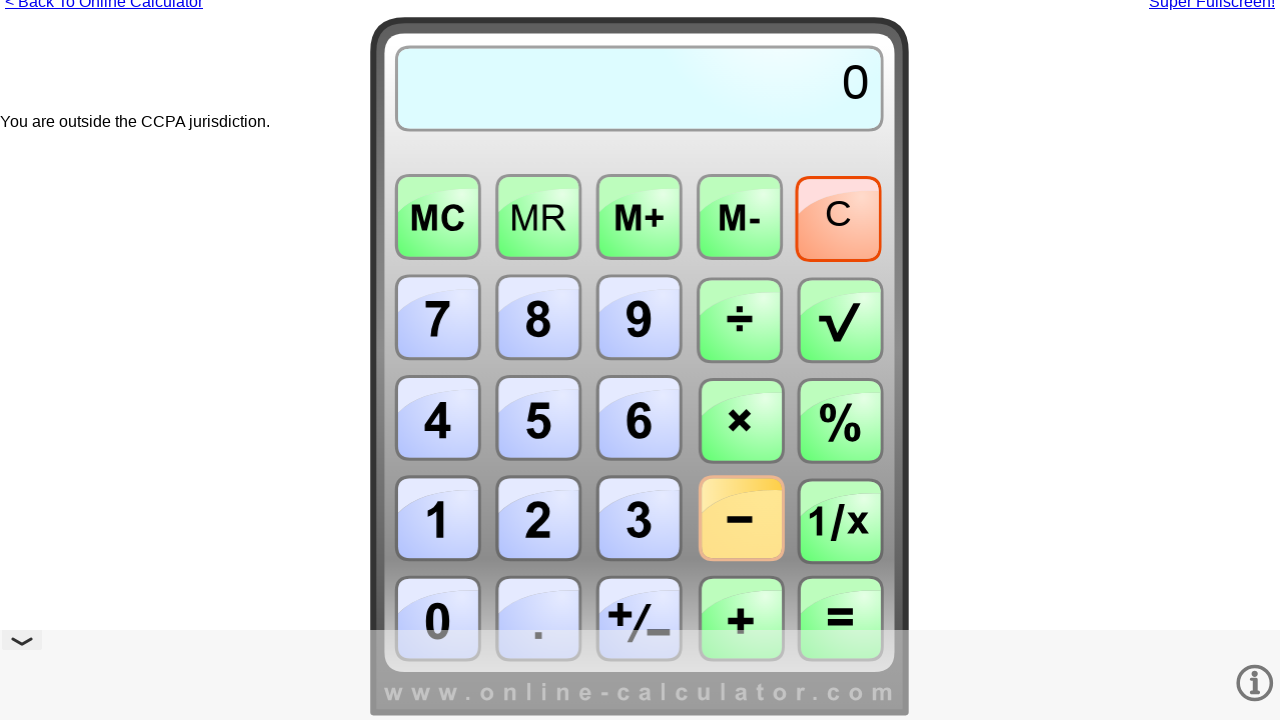

Pressed Numpad2 to complete second negative decimal -2.2
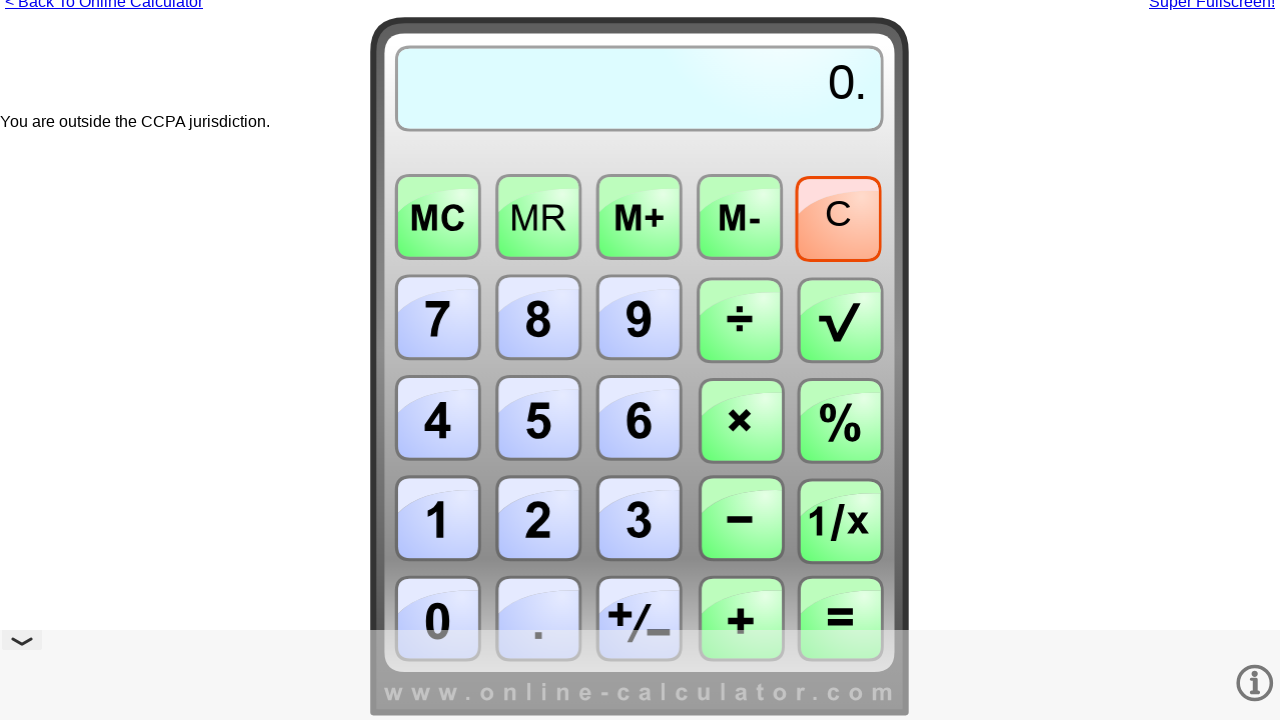

Pressed Enter to calculate result of -1.2 - (-2.2)
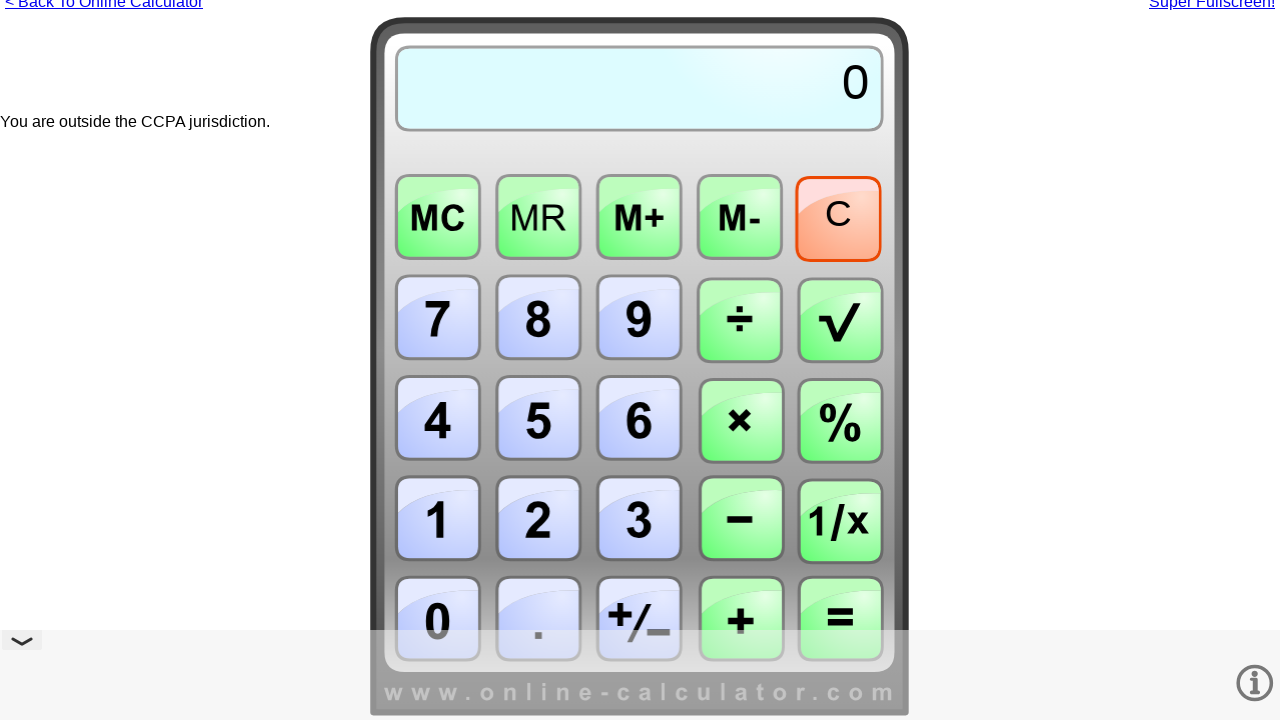

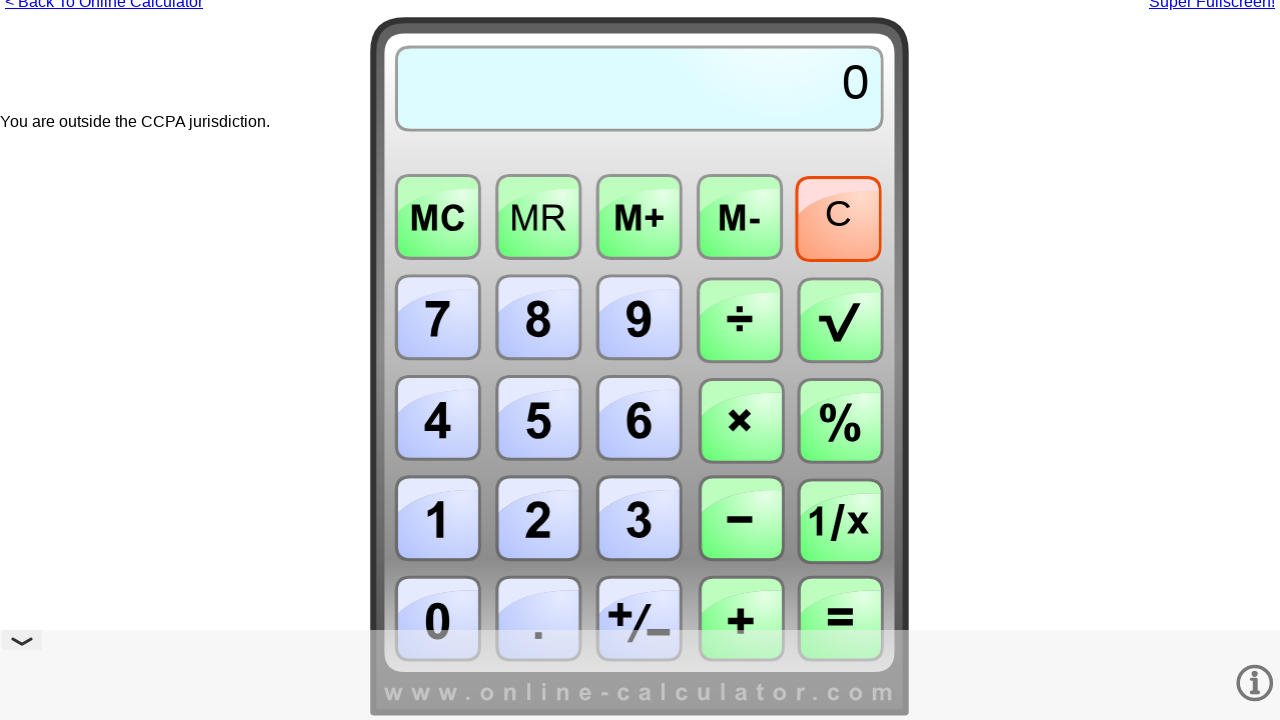